Navigates to t-shirts category page and clicks on a specific product item

Starting URL: https://www.thesouledstore.com/explore/t-shirts

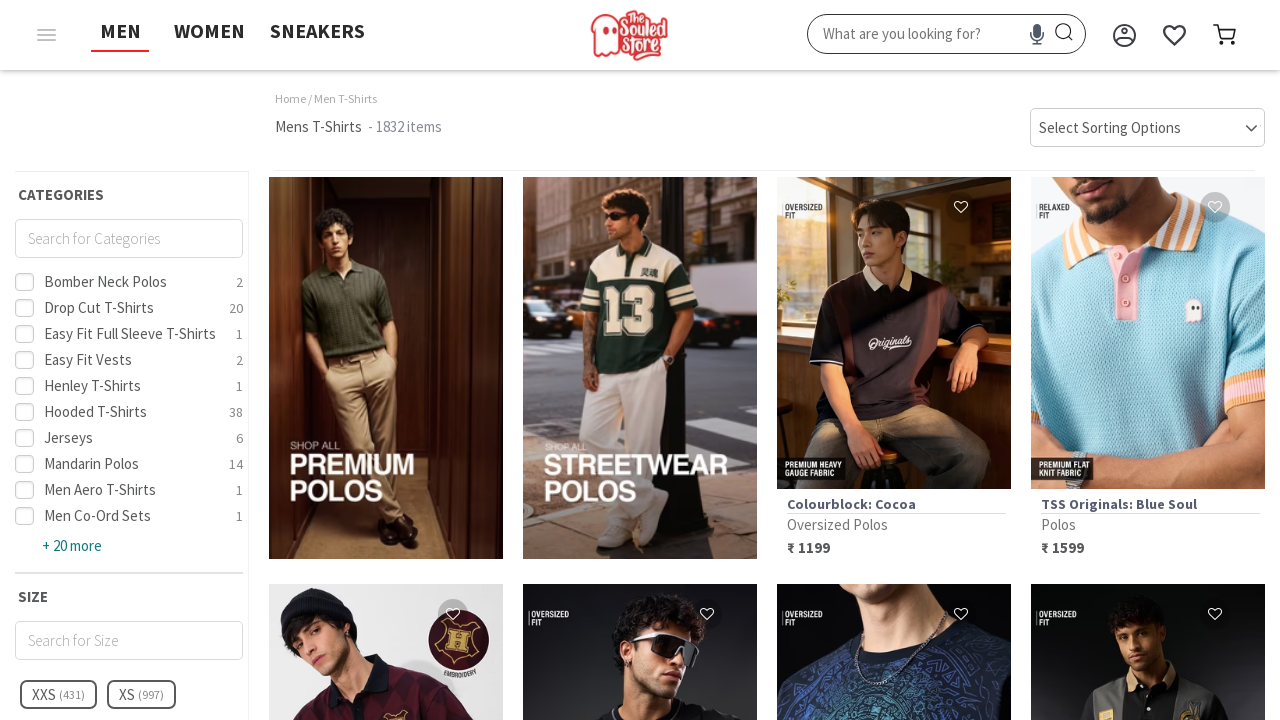

T-shirts category page loaded and product listing appeared
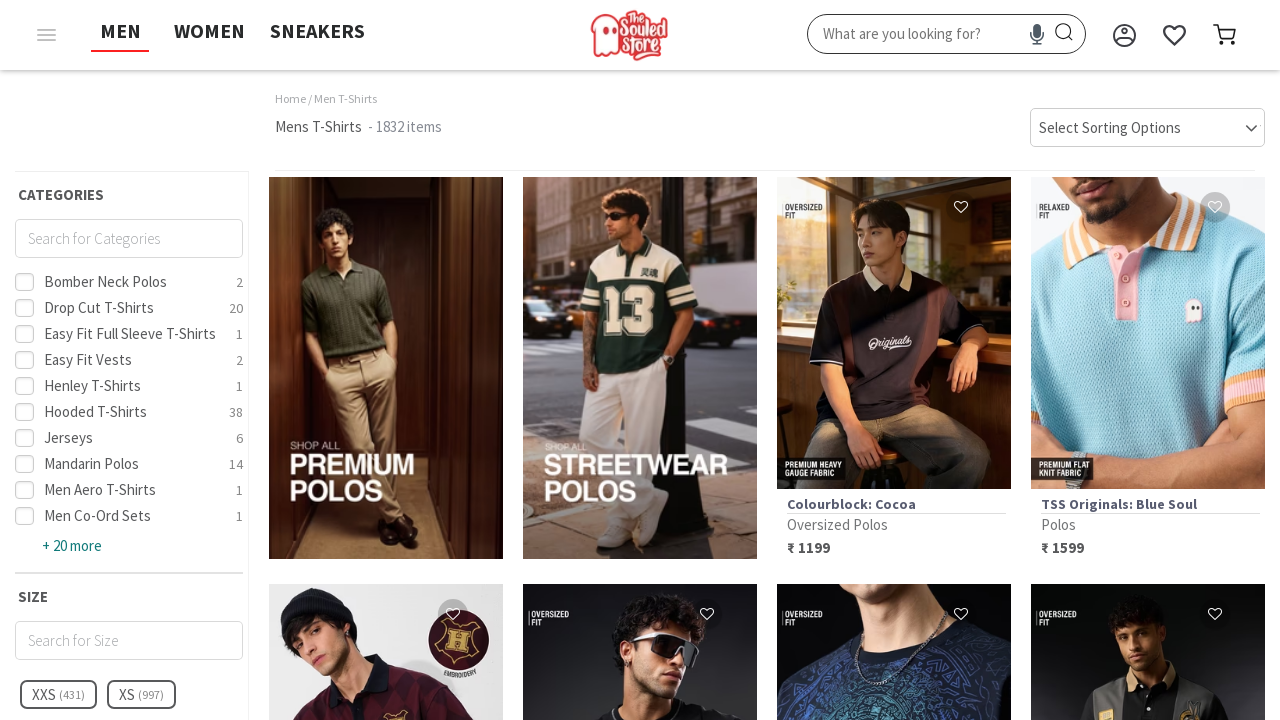

Clicked on a specific product item from the t-shirts listing at (386, 368) on [id^='productlist-'] a
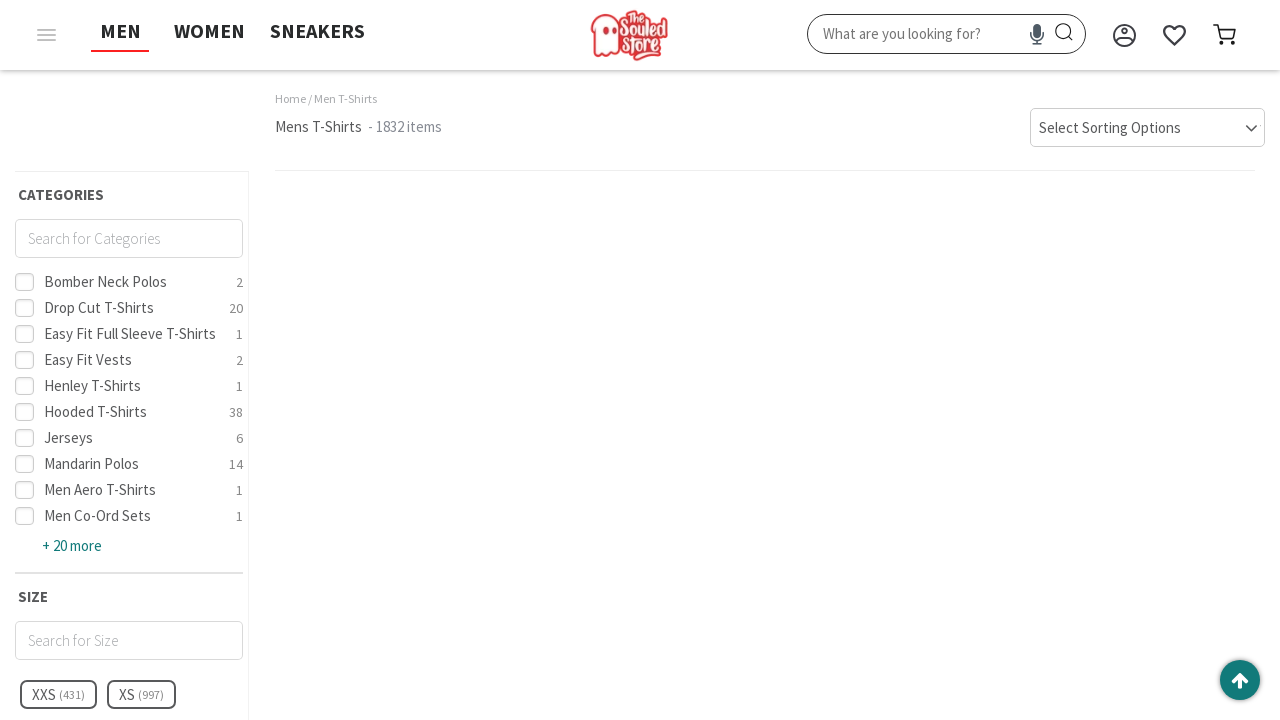

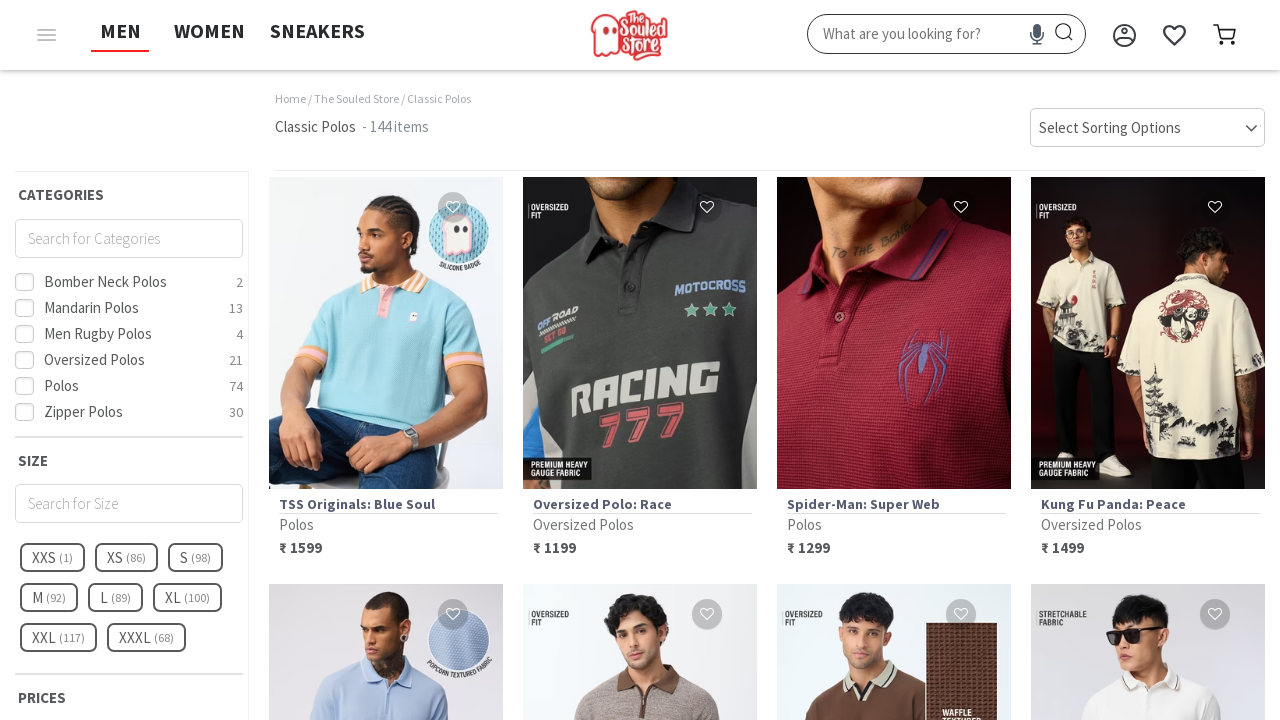